Navigates to the Quotes to Scrape website and verifies that the page title contains "Quotes"

Starting URL: https://quotes.toscrape.com/

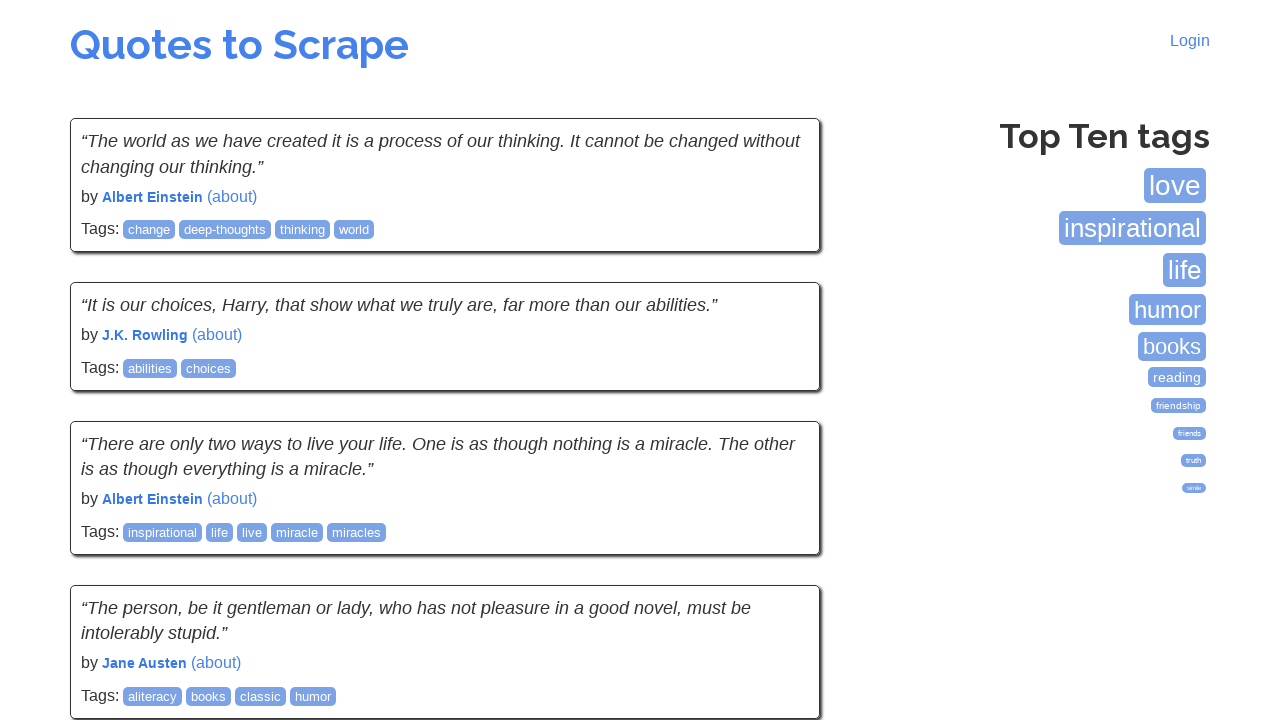

Set viewport size to 1920x1080
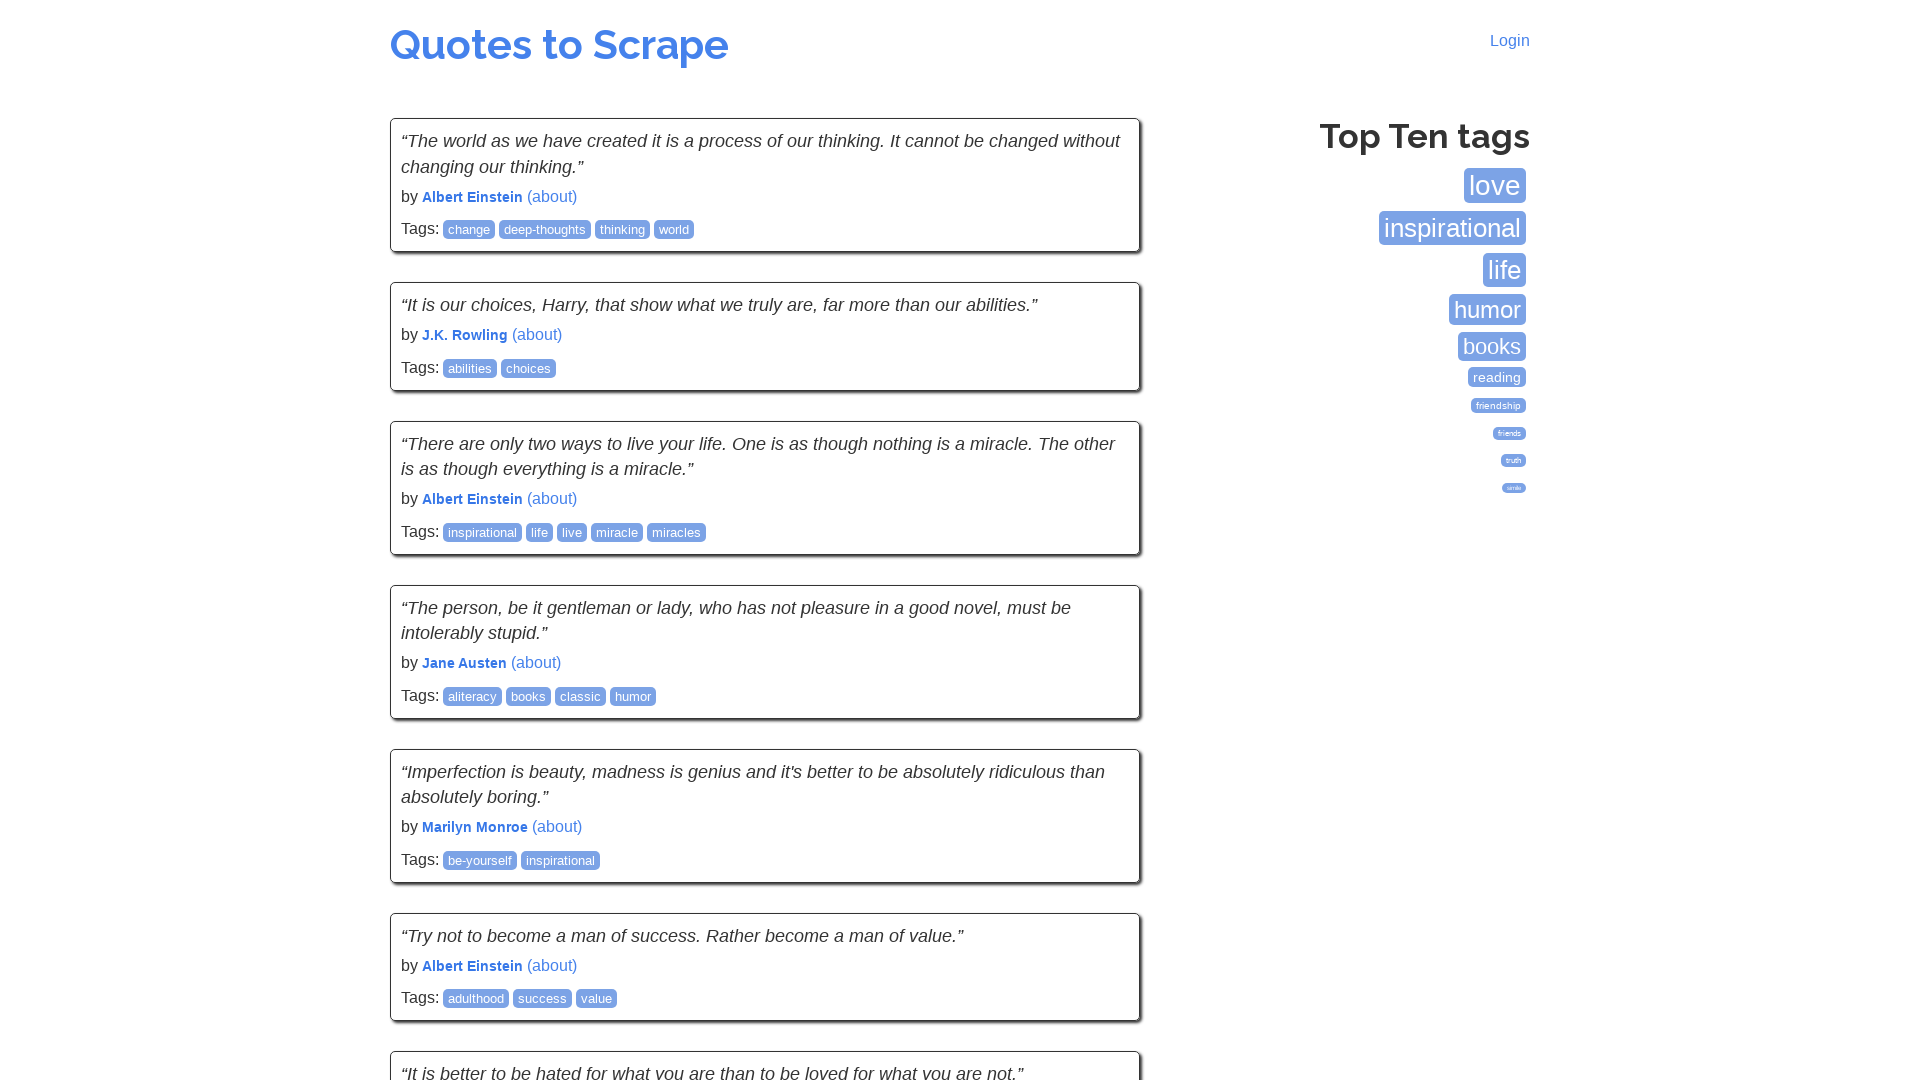

Verified page title contains 'Quotes'
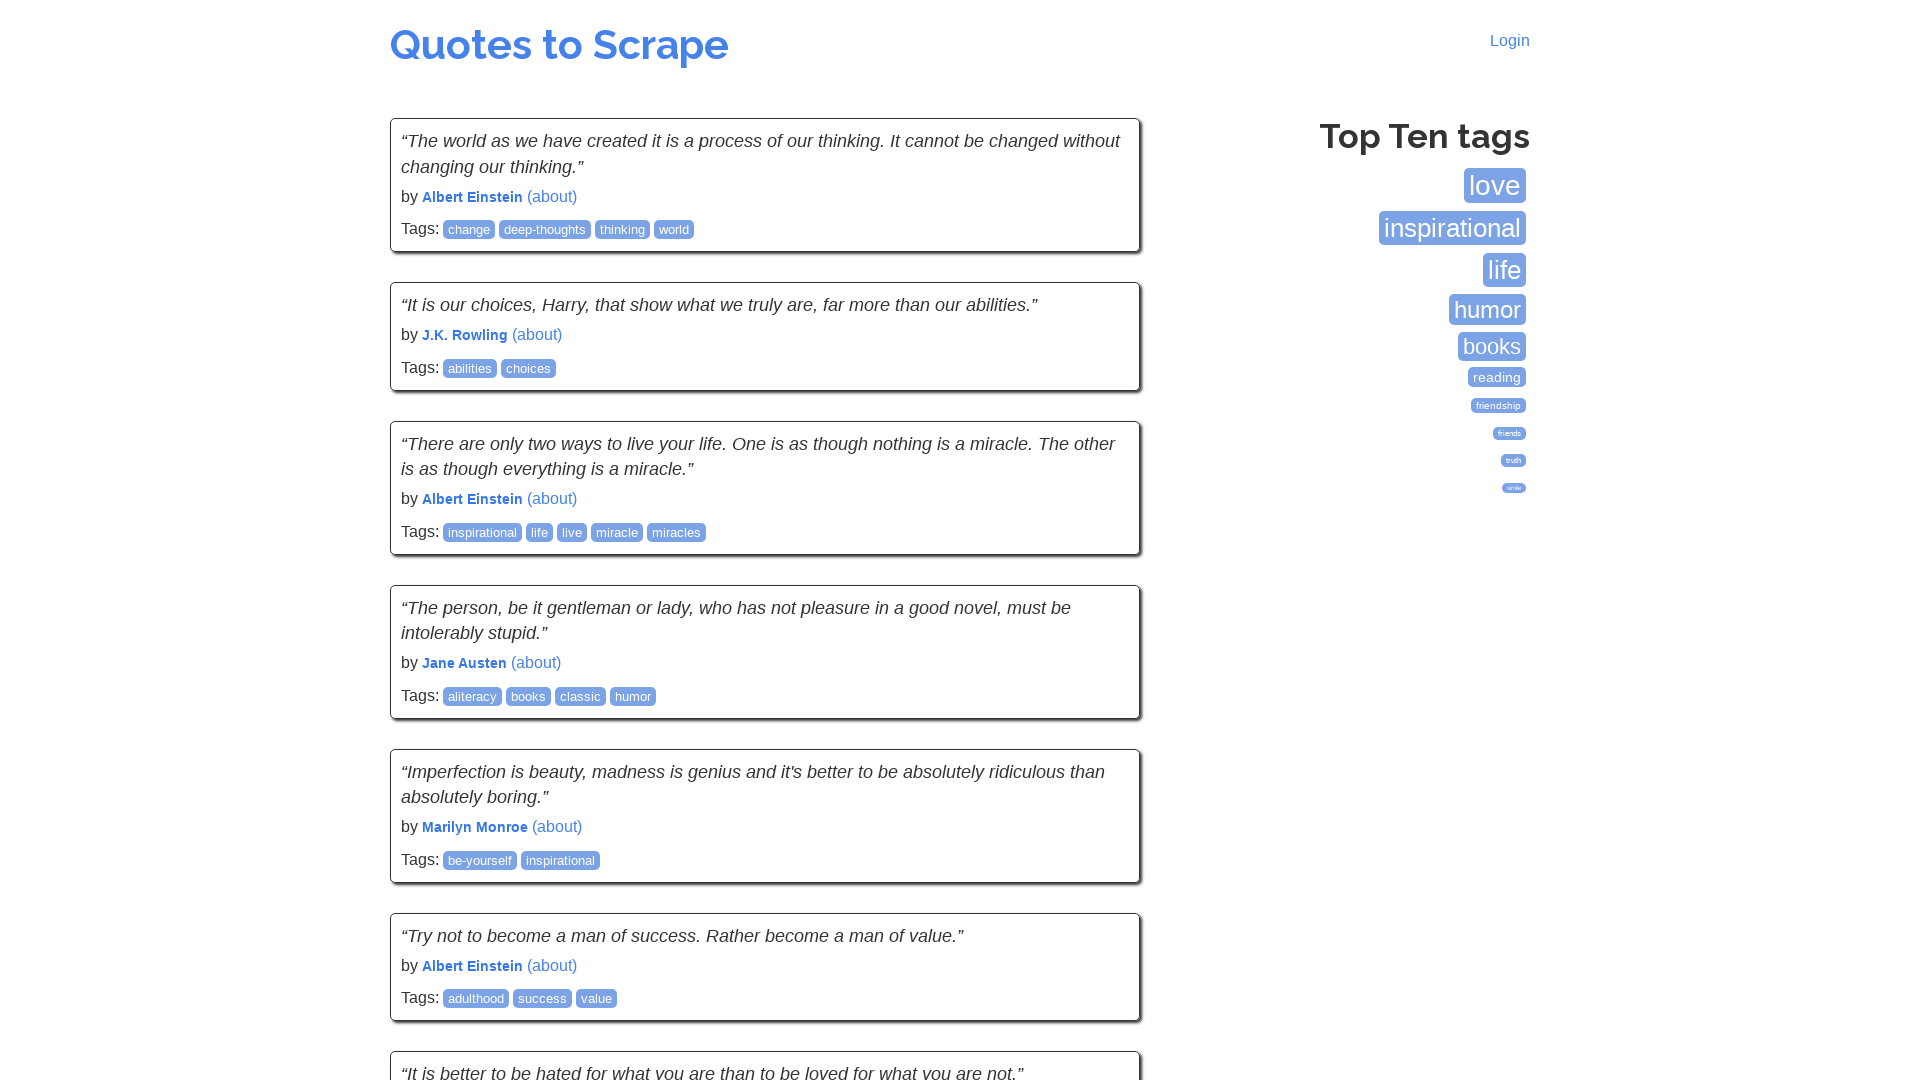

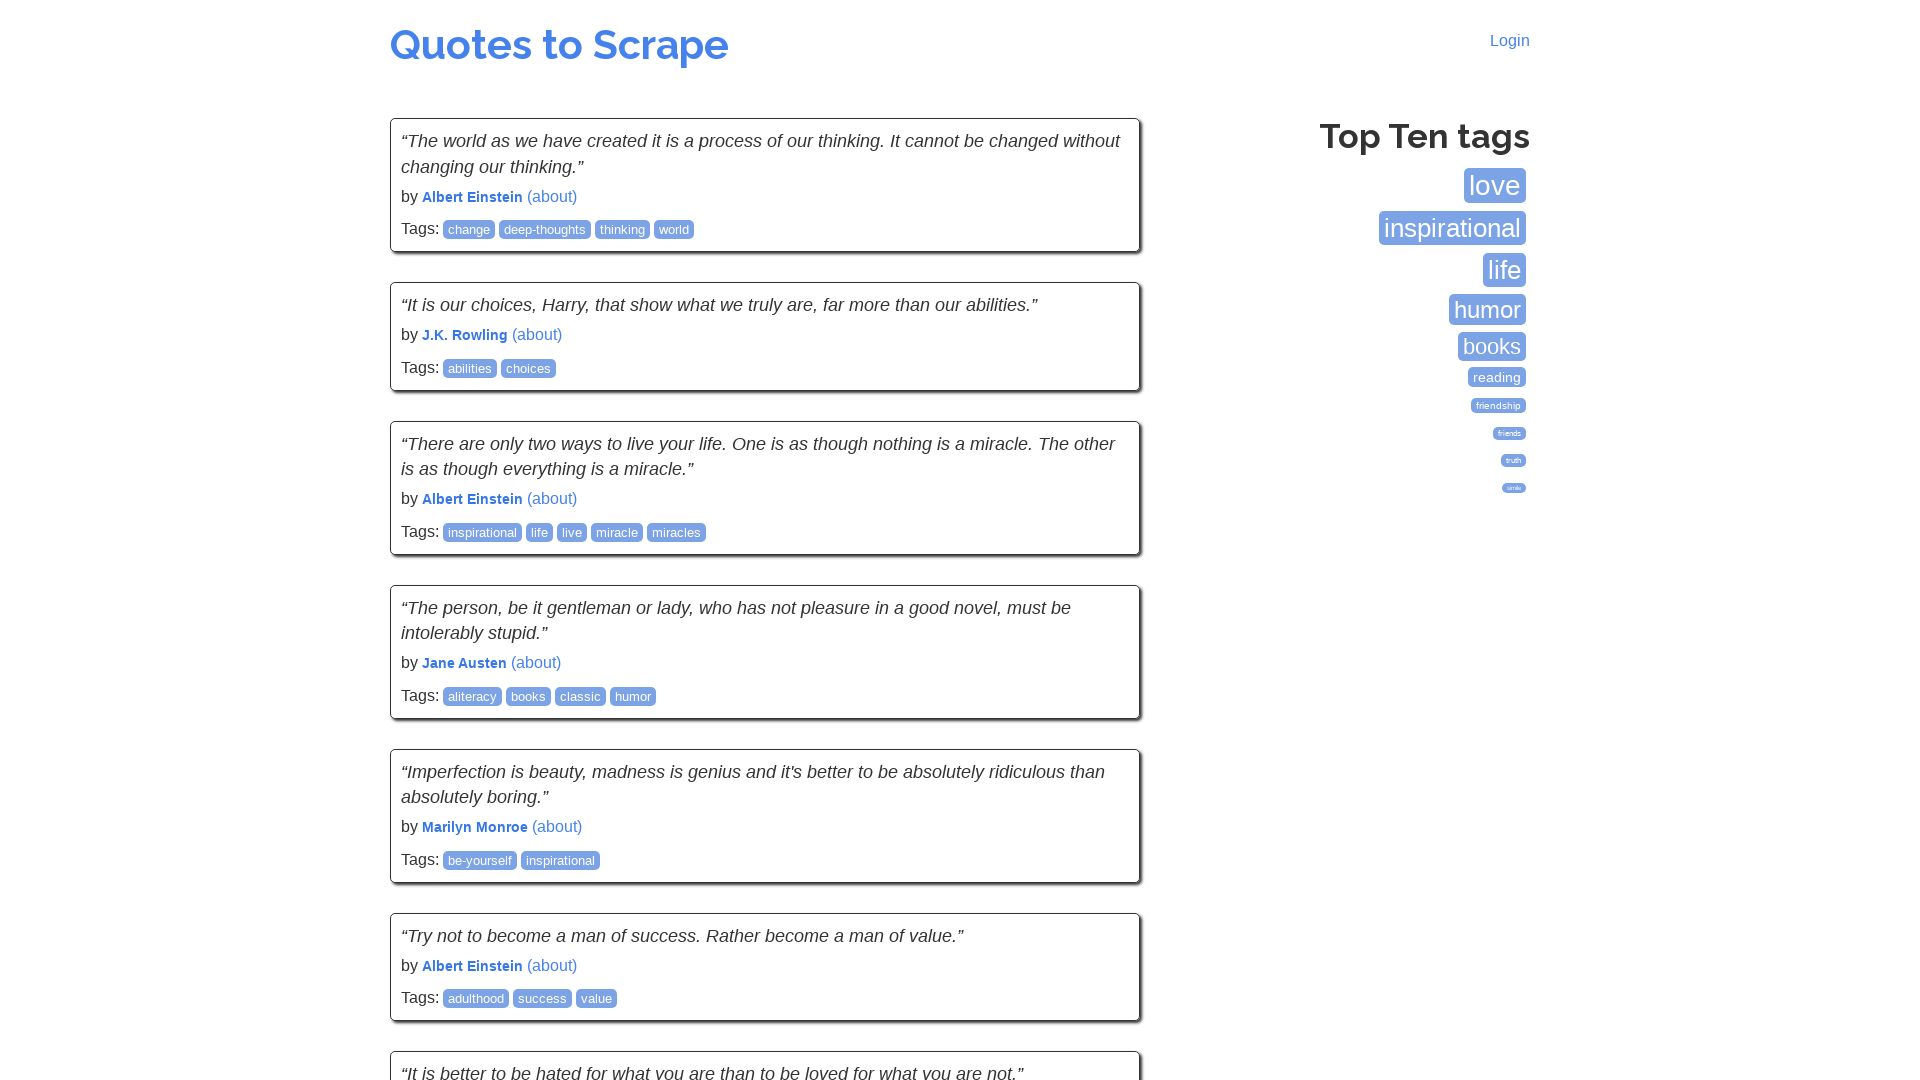